Tests checkbox functionality on a practice automation page by clicking a checkbox multiple times and verifying its selection state, then counts all checkboxes on the page

Starting URL: https://rahulshettyacademy.com/AutomationPractice/

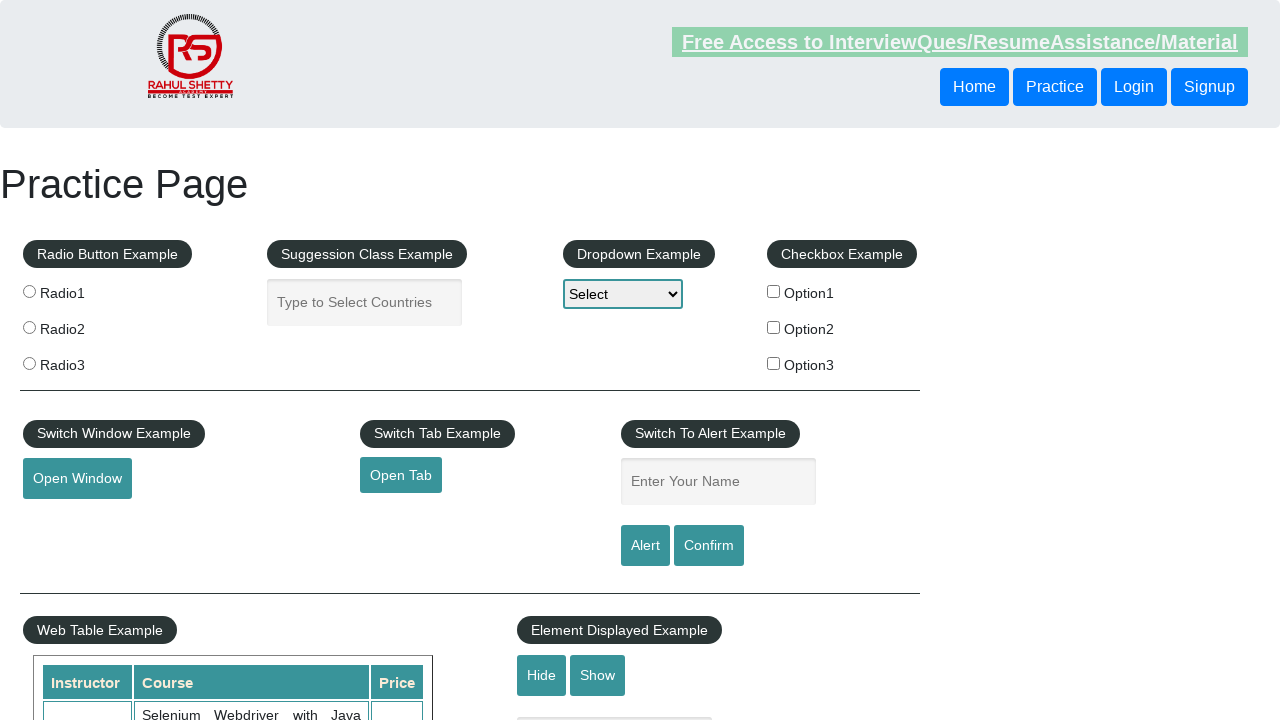

Clicked checkbox option 1 to select it at (774, 291) on input#checkBoxOption1
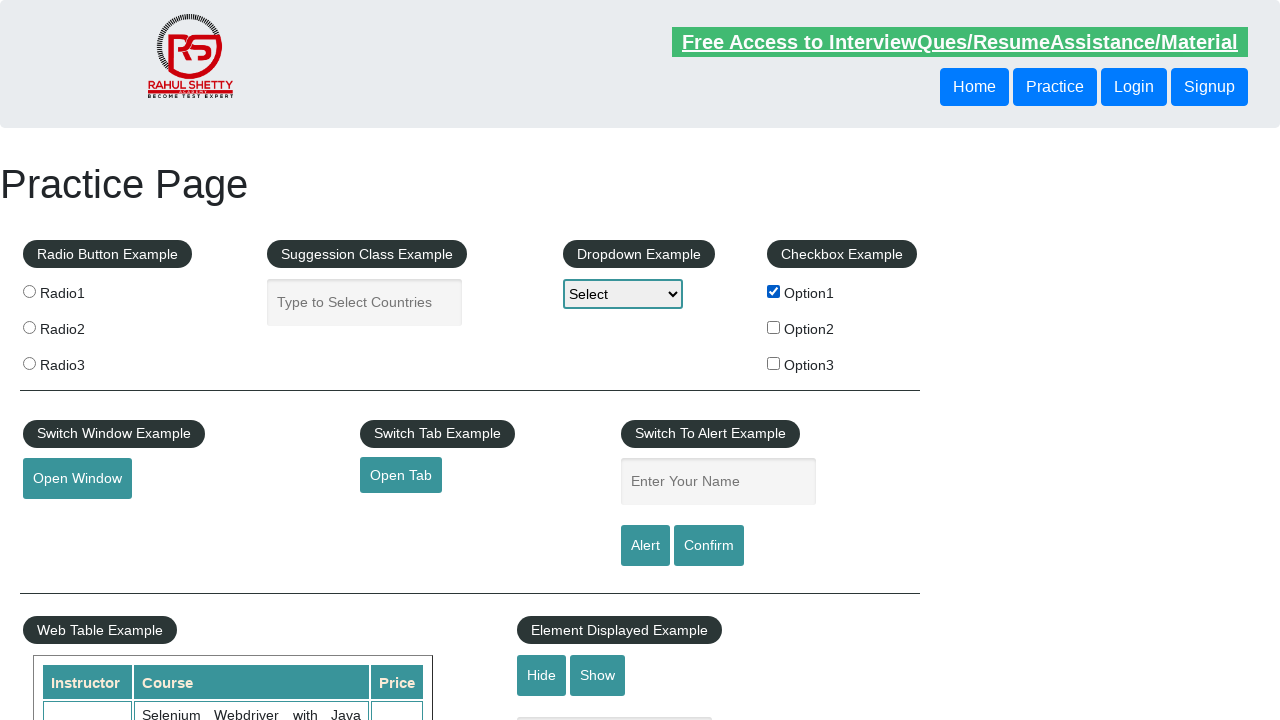

Clicked checkbox option 1 again to deselect it at (774, 291) on input#checkBoxOption1
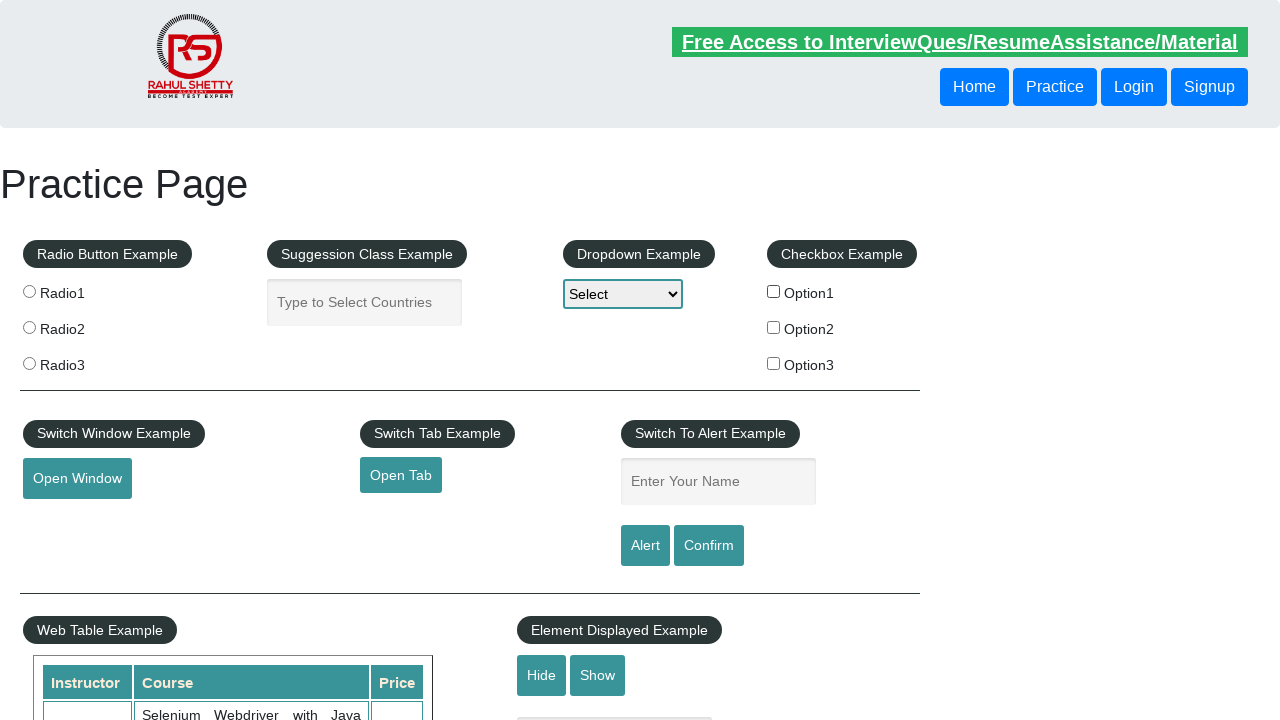

Waited for all checkboxes to be visible
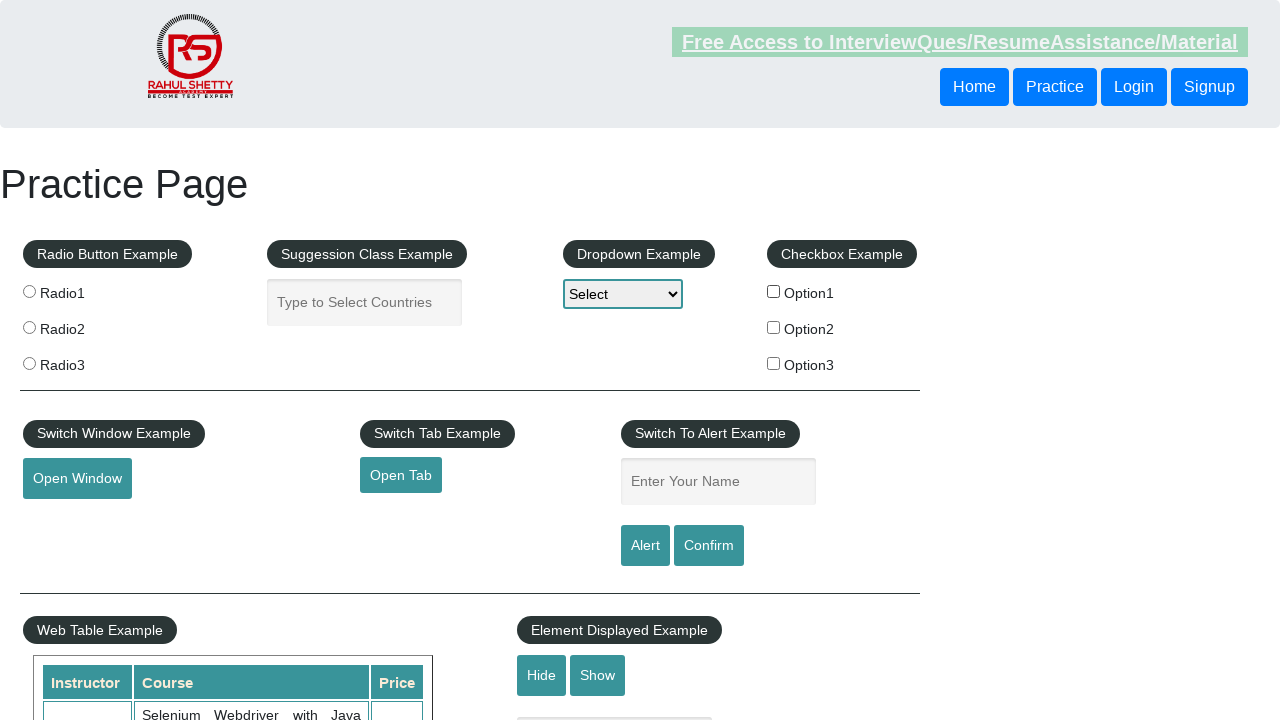

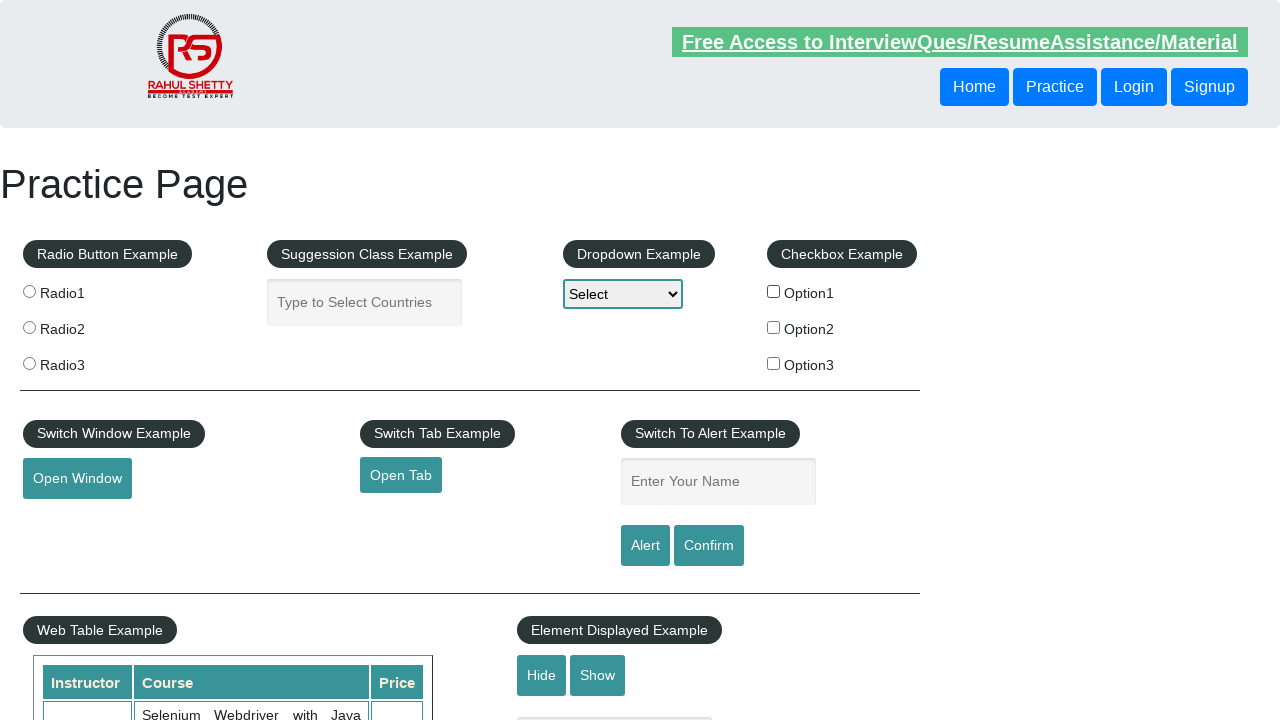